Tests successful registration with alphabetic last name

Starting URL: https://www.sharelane.com/cgi-bin/register.py

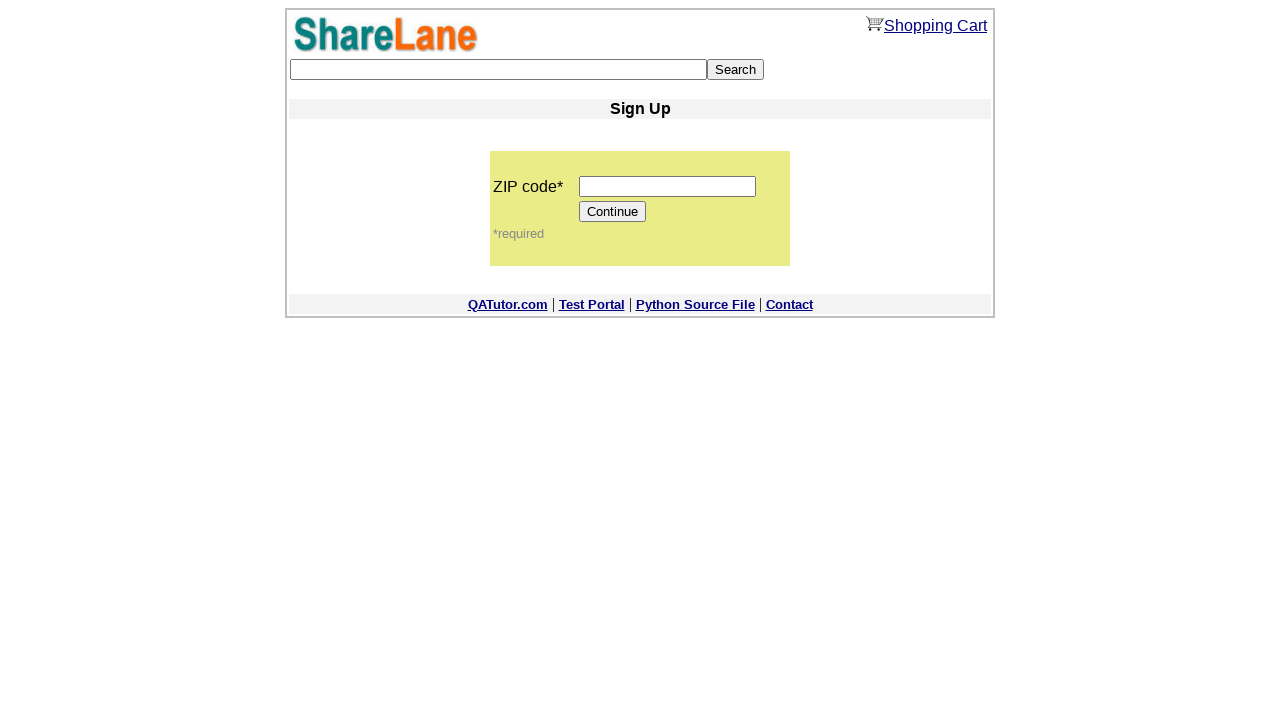

Filled zip code field with '12345' on input[name='zip_code']
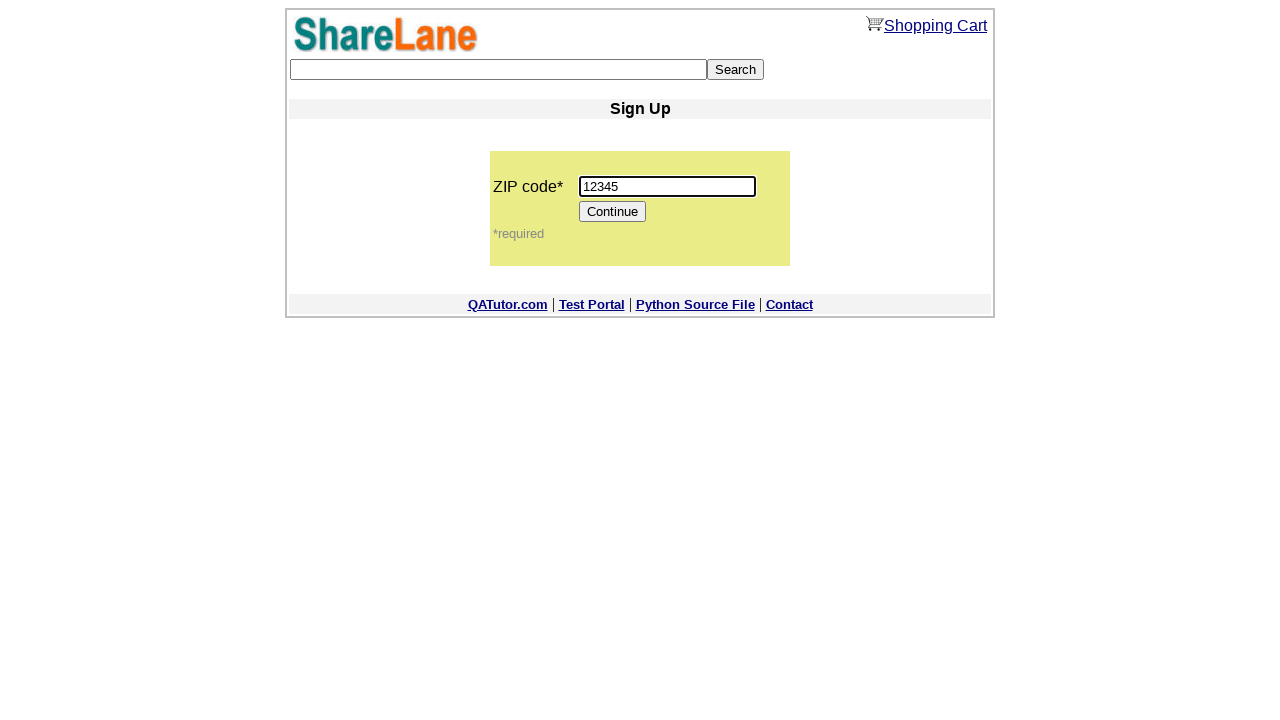

Clicked Continue button to proceed to registration form at (613, 212) on input[value='Continue']
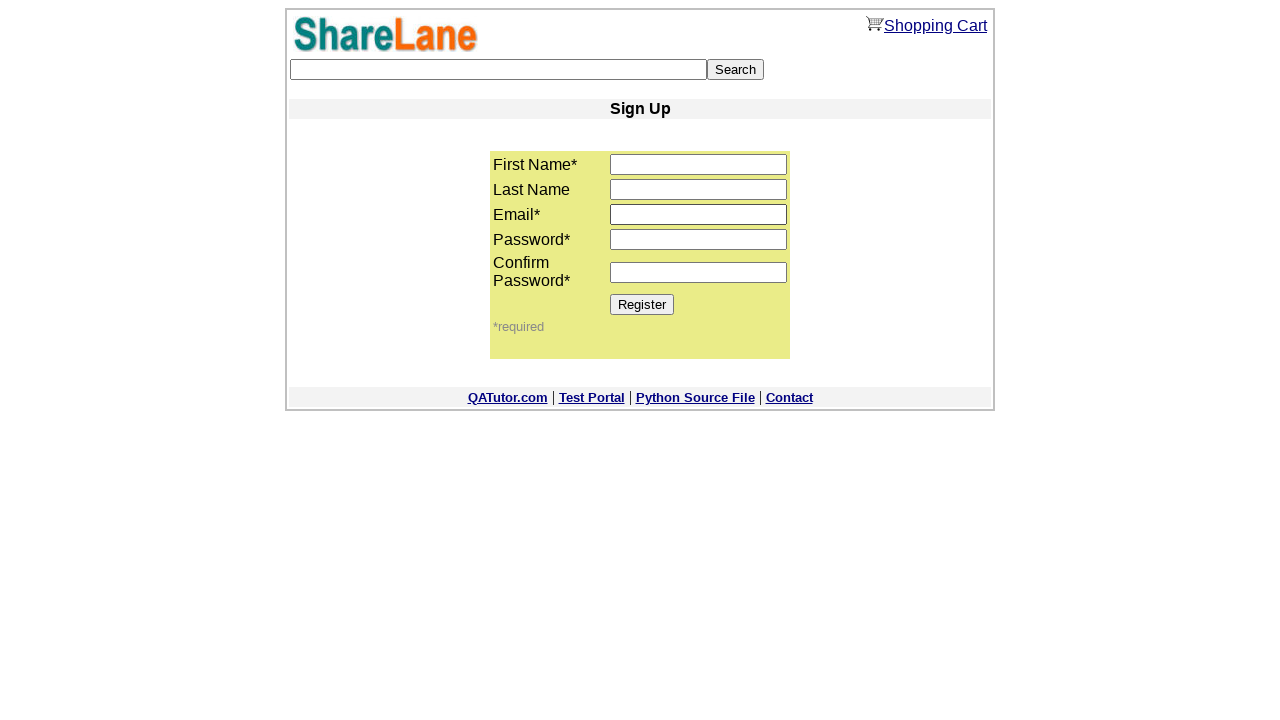

Filled first name field with 'abcdef' on input[name='first_name']
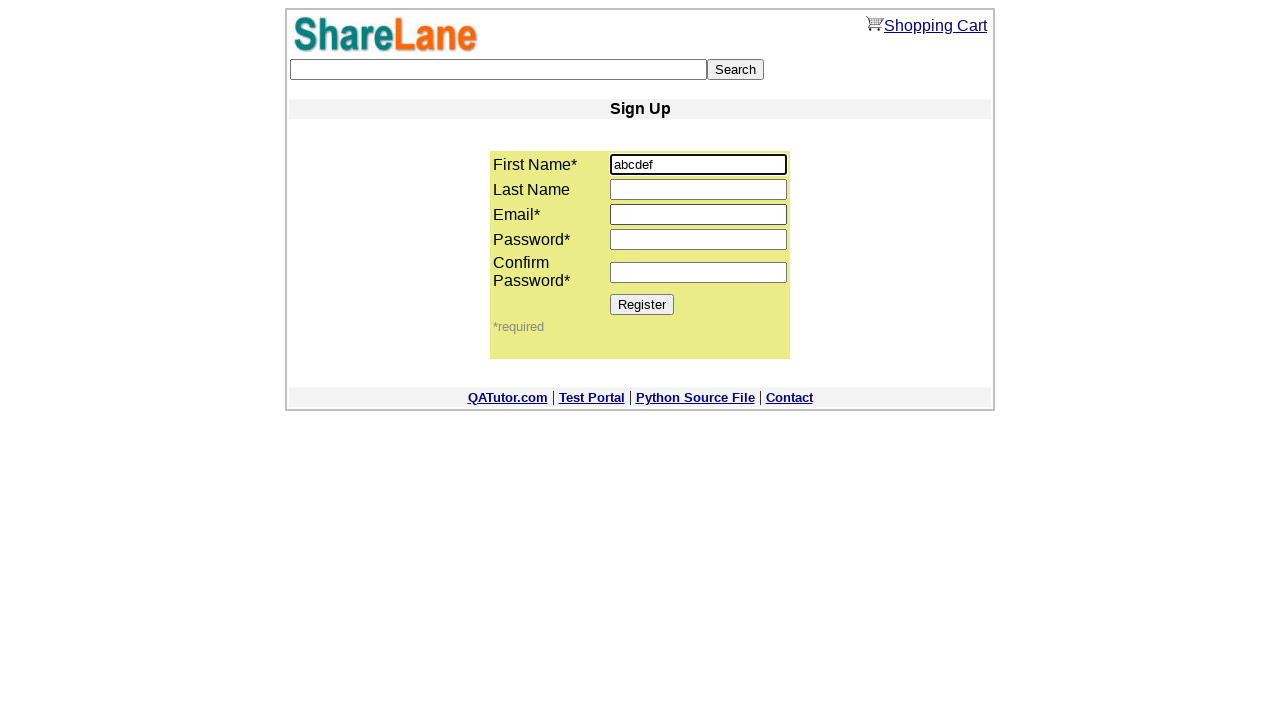

Filled last name field with 'abcdef' (alphabetic last name) on input[name='last_name']
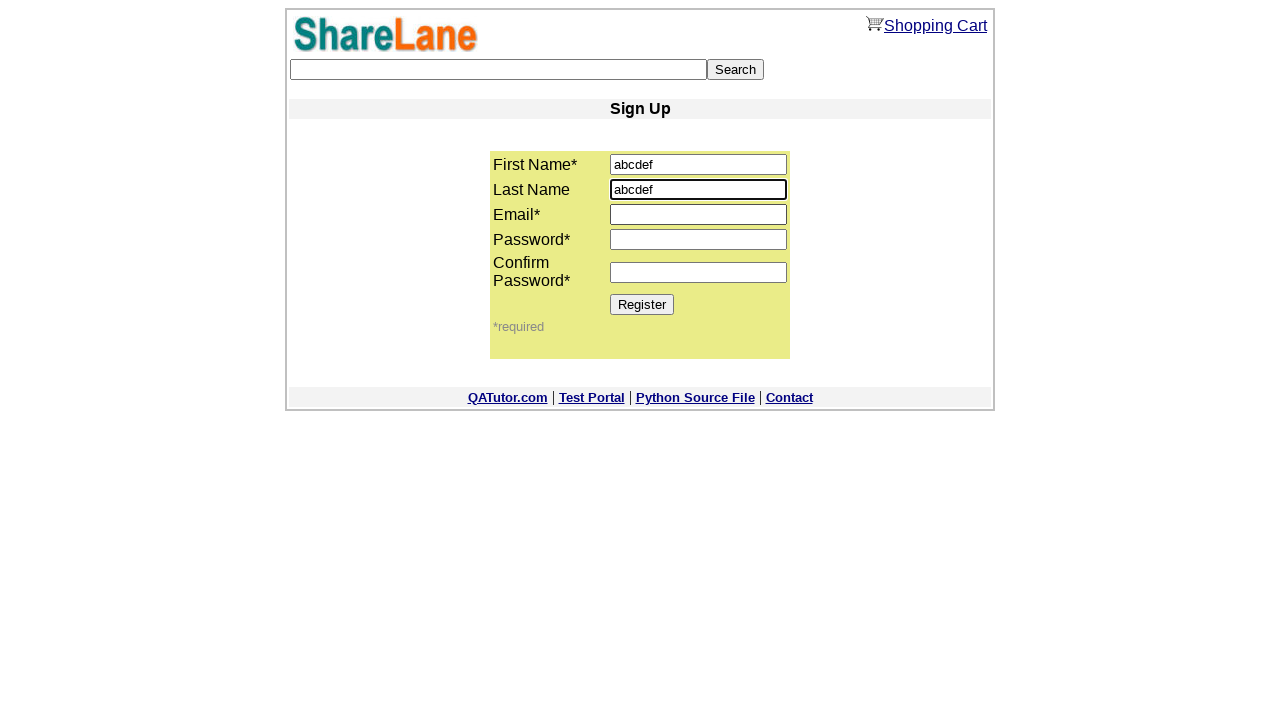

Filled email field with 'test@test.test' on input[name='email']
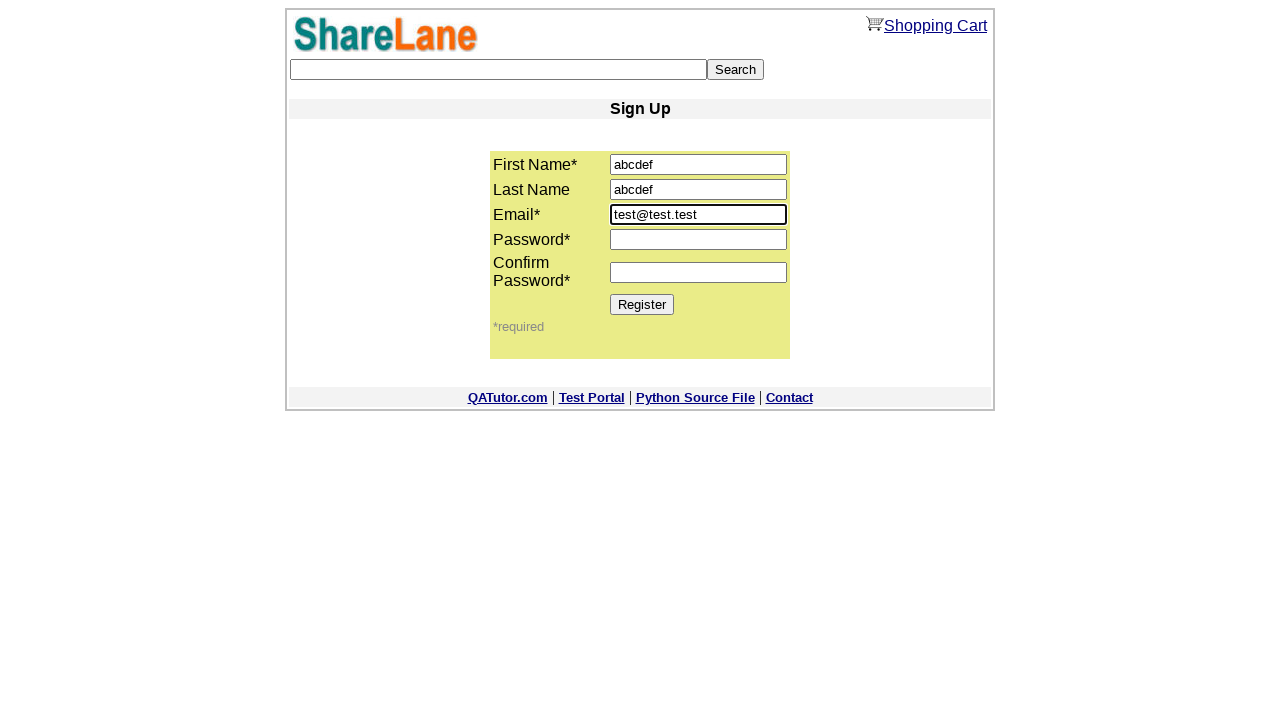

Filled password field with 'test' on input[name='password1']
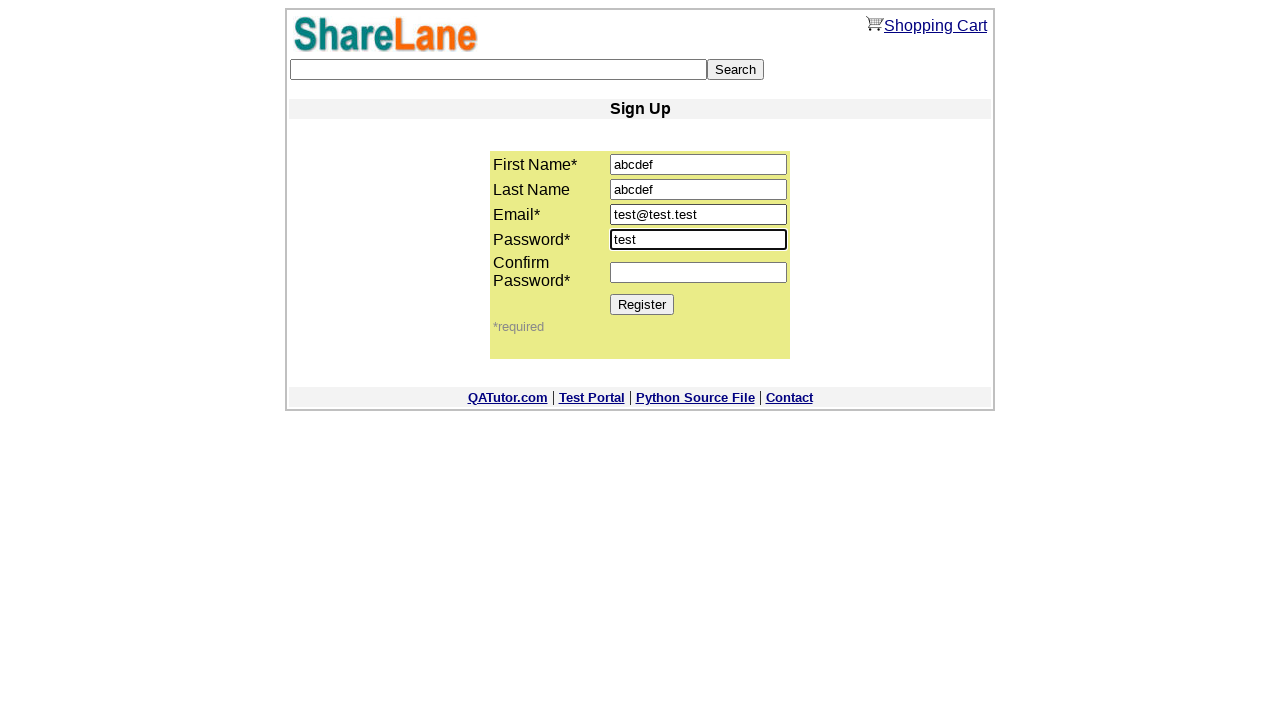

Filled password confirmation field with 'test' on input[name='password2']
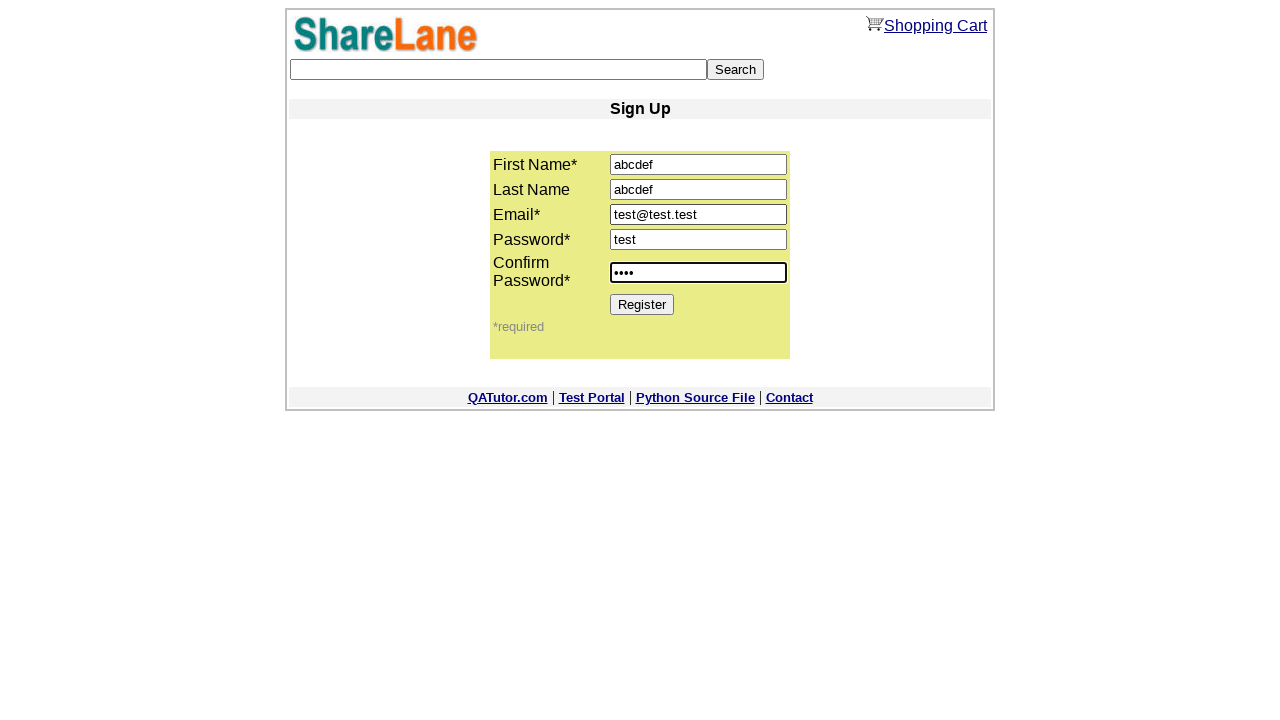

Clicked Register button to submit registration form at (642, 304) on input[value='Register']
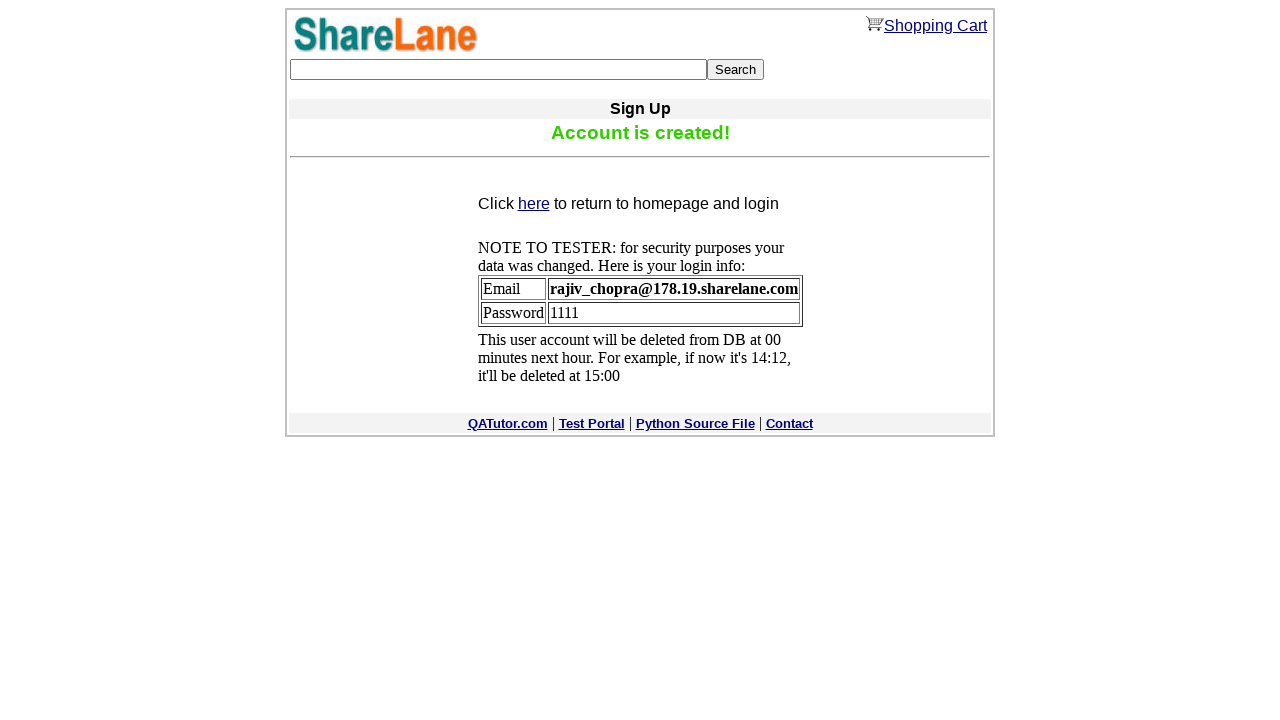

Registration confirmation message appeared - test passed
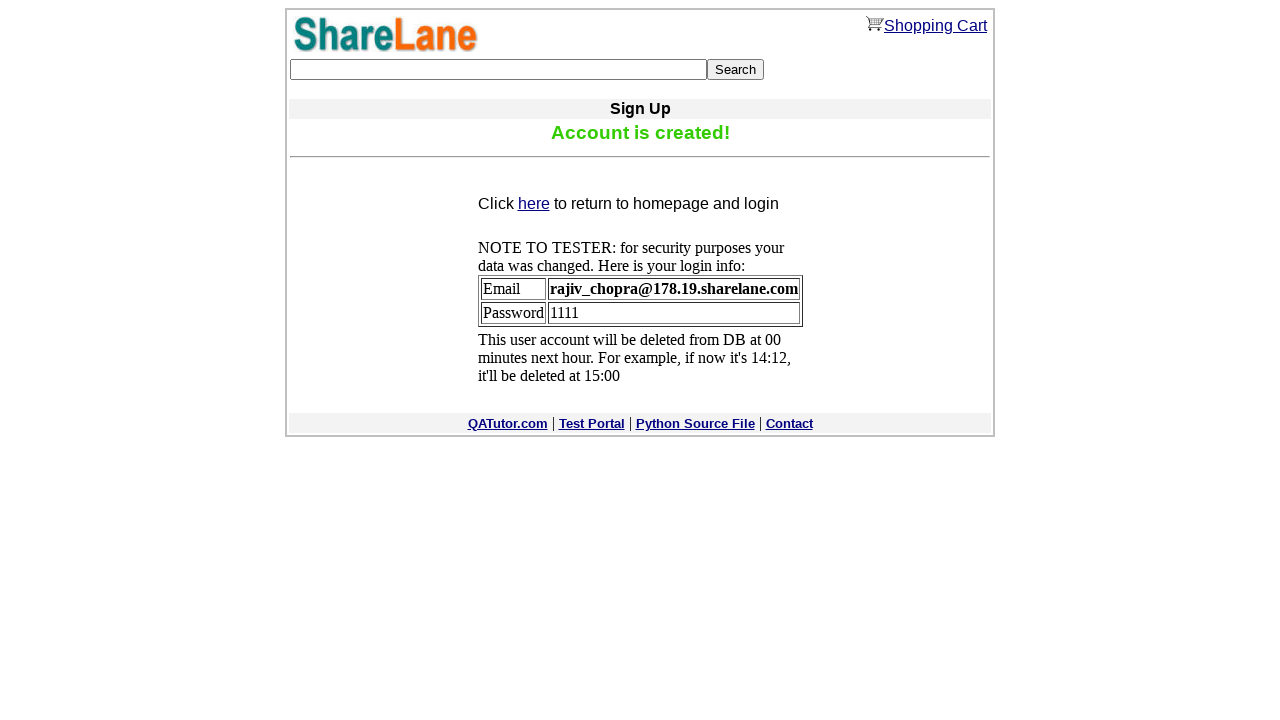

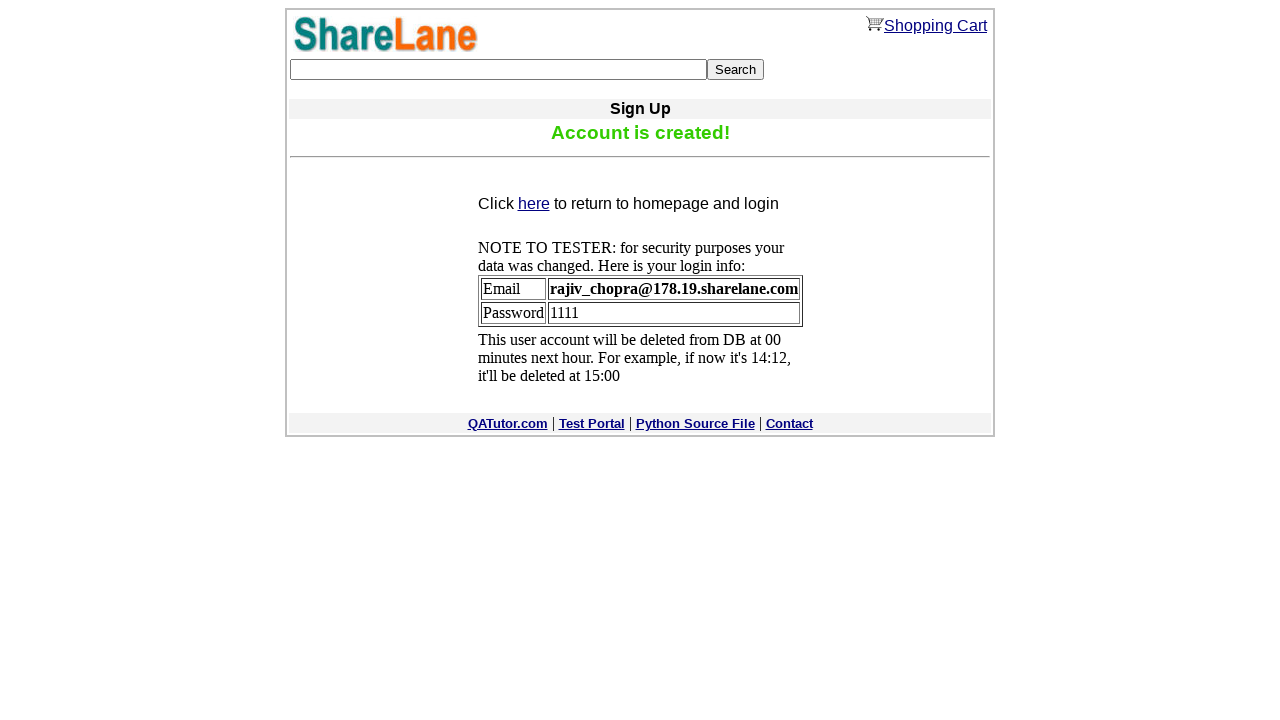